Tests JavaScript alert handling on a demo QA site, including basic alerts, timed alerts, and confirm dialogs. Also navigates to the frames section.

Starting URL: https://demoqa.com/alerts

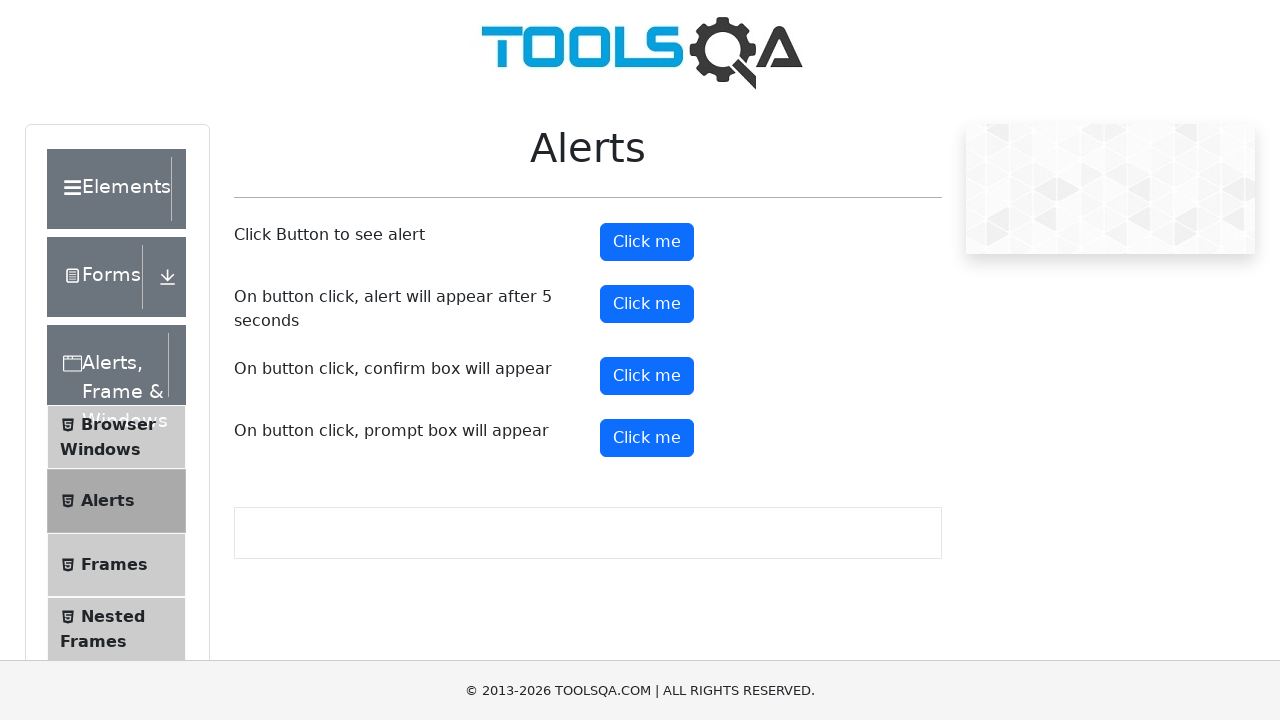

Set up dialog handler to accept all dialogs
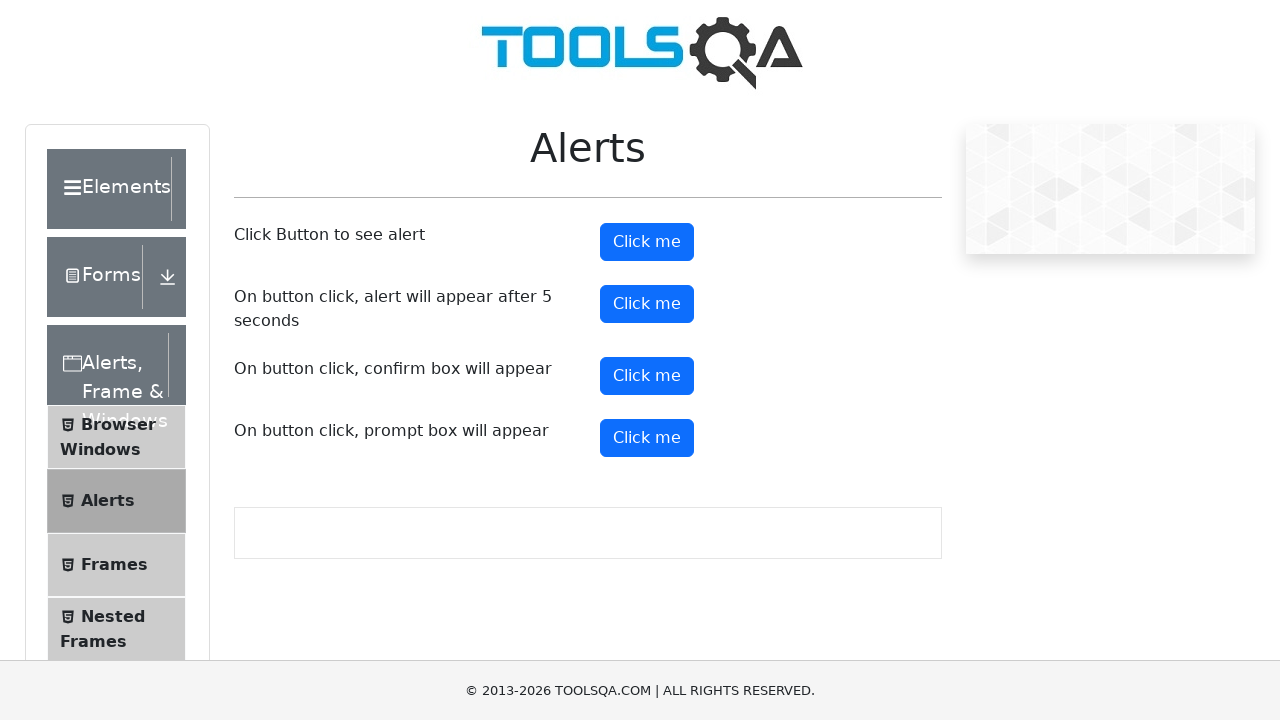

Clicked the alert button to trigger a basic alert at (647, 242) on button#alertButton
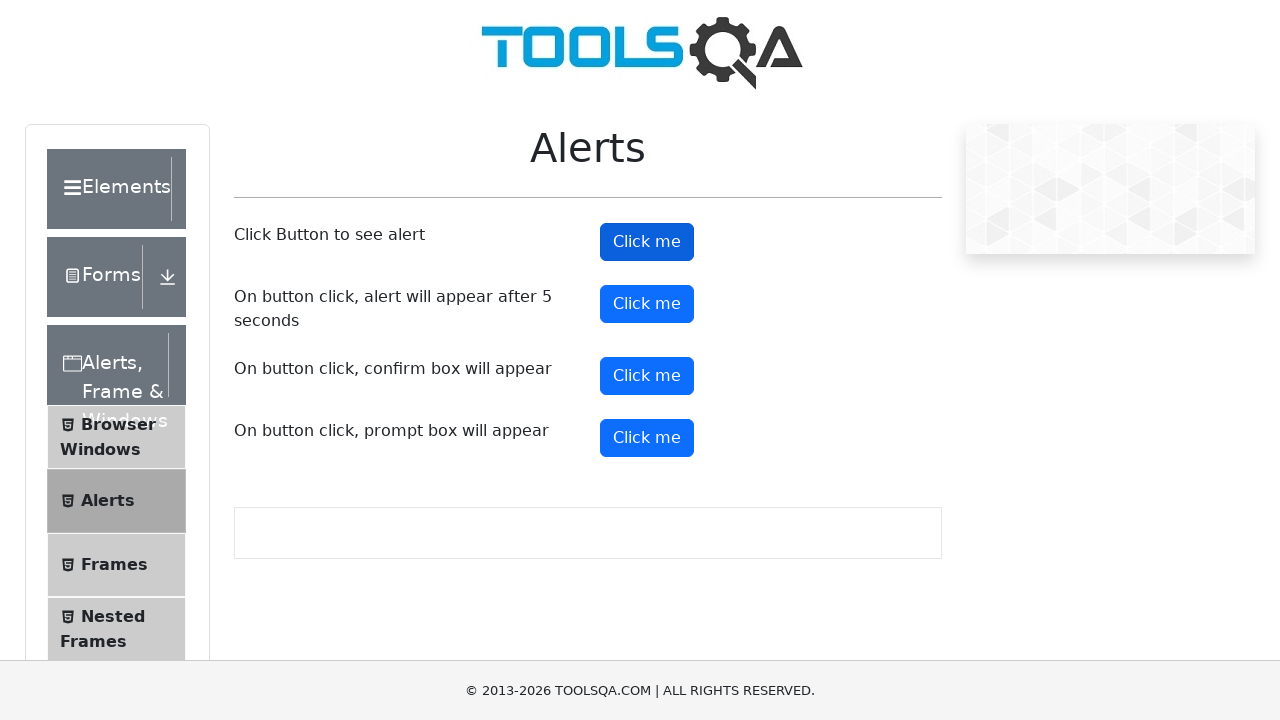

Waited for basic alert dialog to be handled
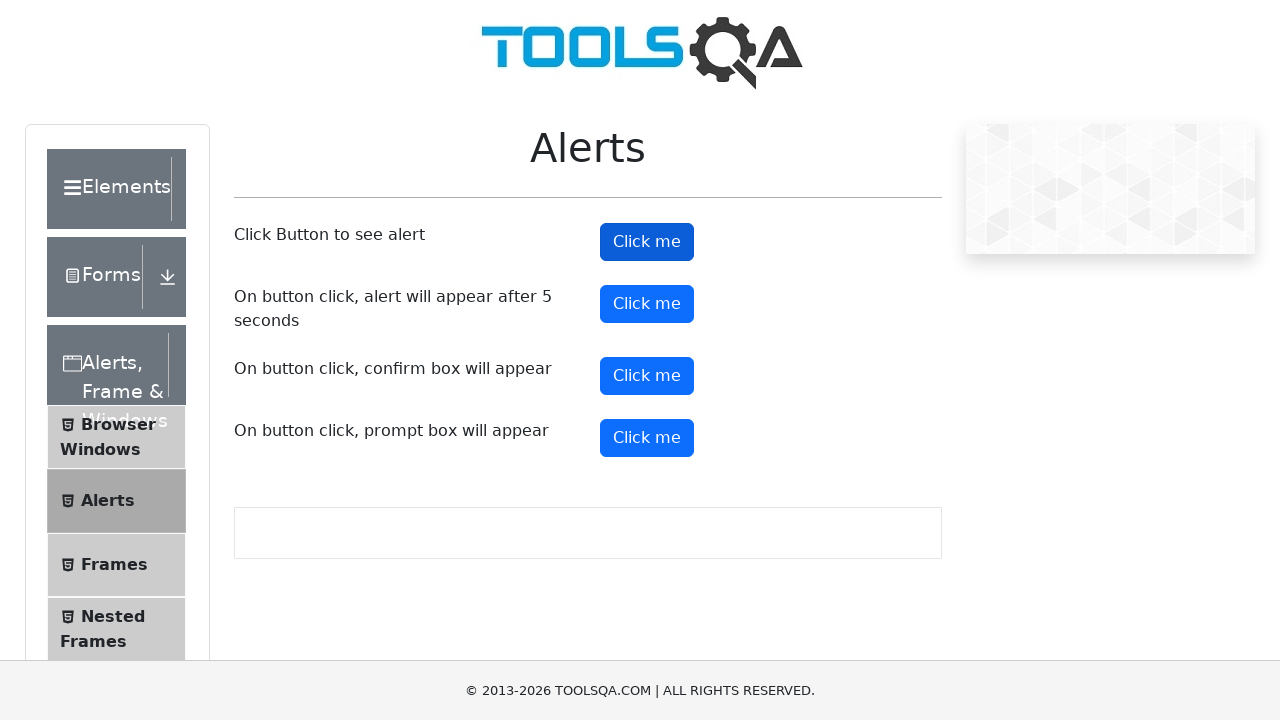

Clicked the timer alert button (alert appears after 5 seconds) at (647, 304) on button#timerAlertButton
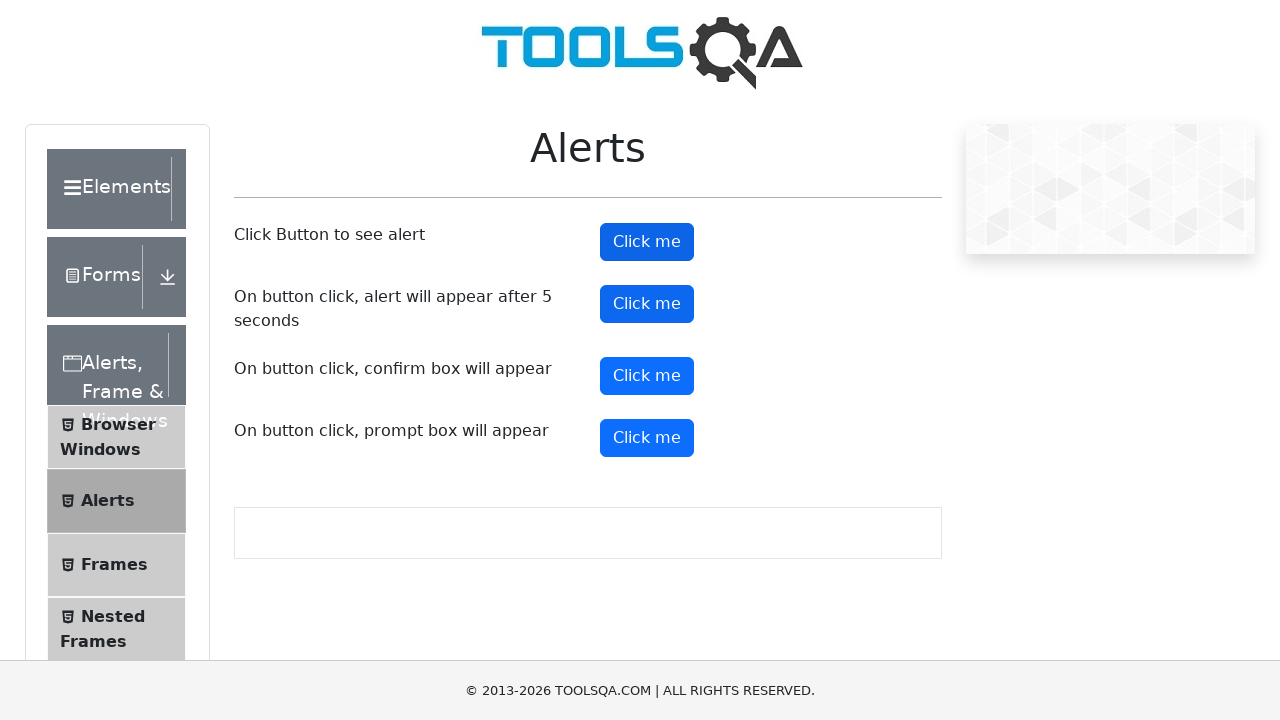

Waited for the timed alert to appear and be handled
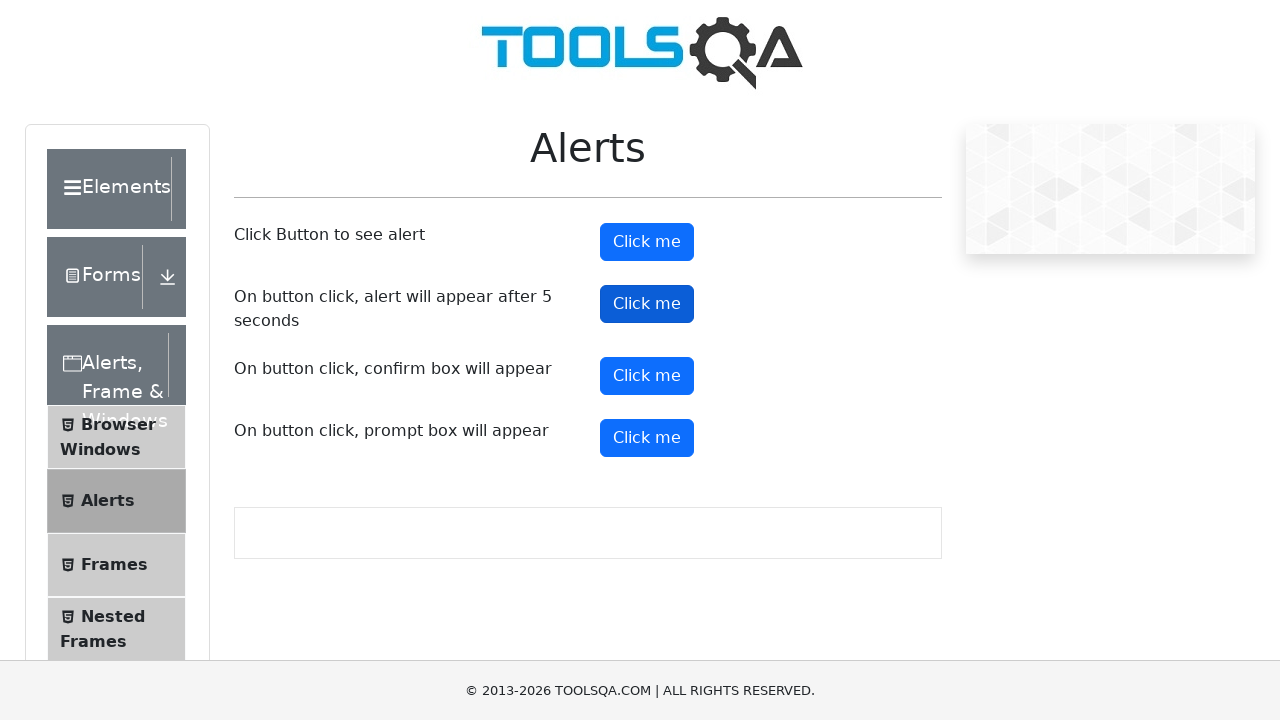

Clicked the confirm button to trigger a confirm dialog at (647, 376) on button#confirmButton
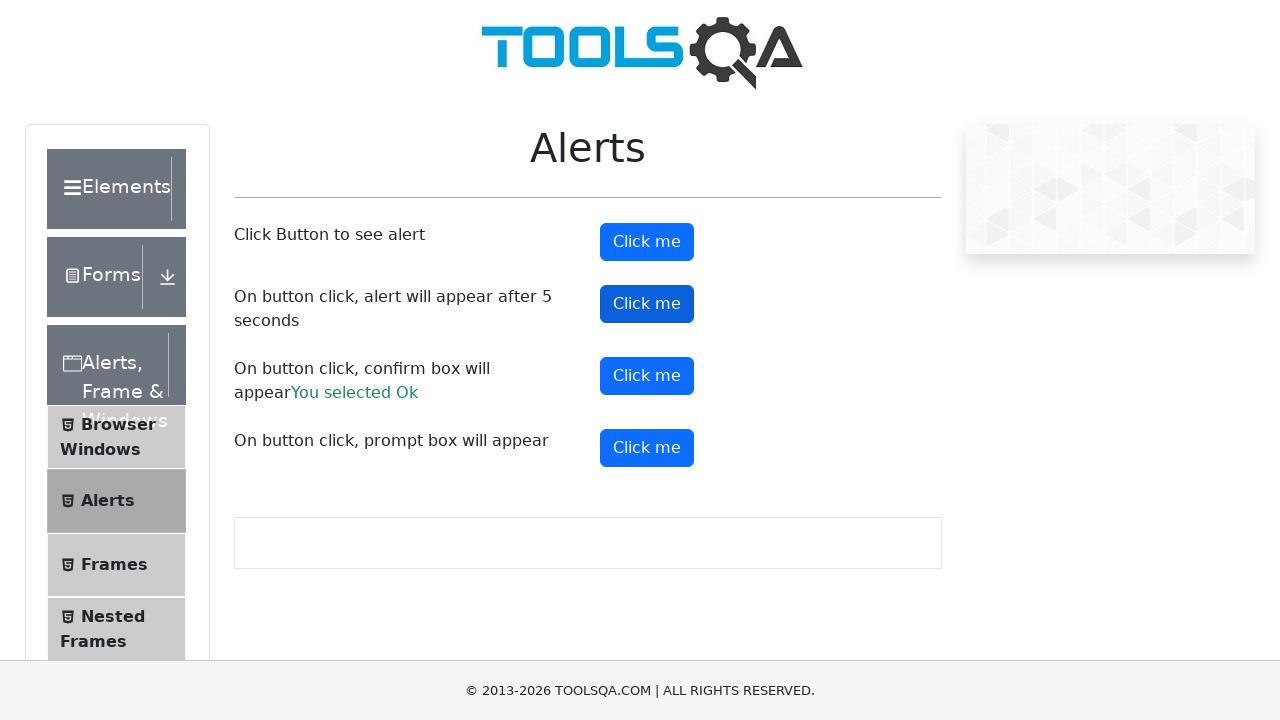

Waited for confirm dialog to be handled
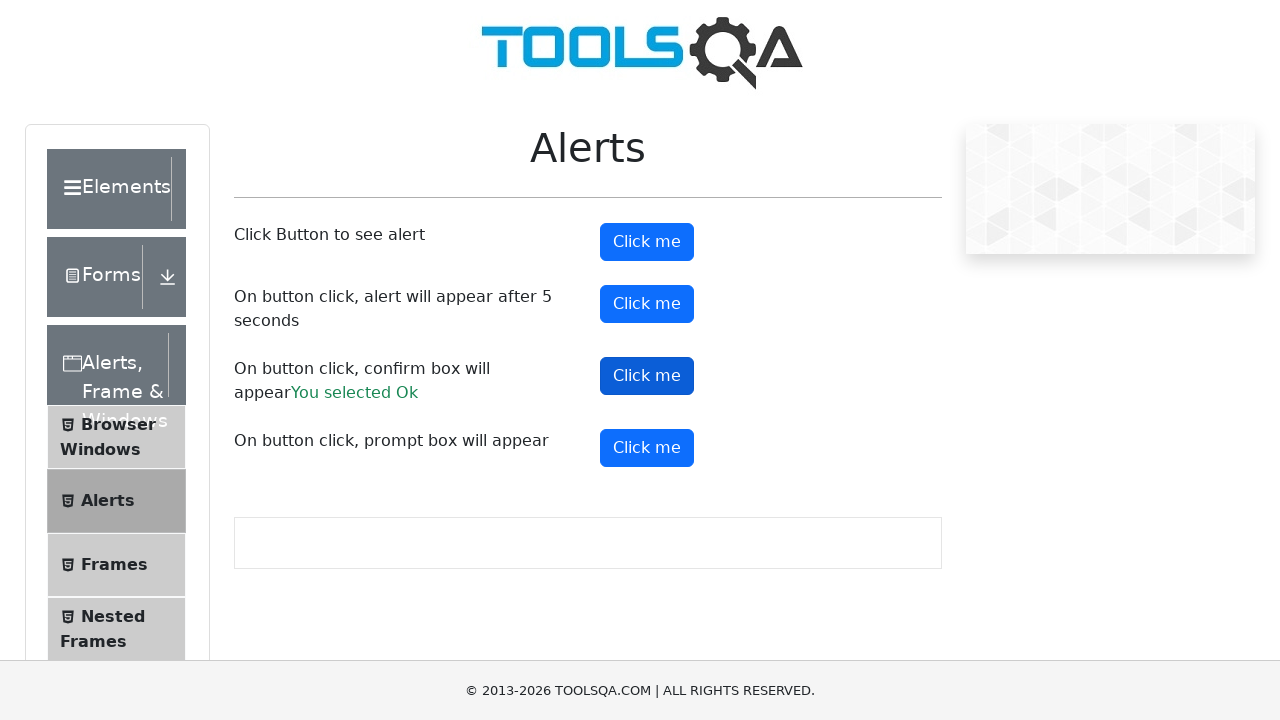

Clicked on the Frames menu item in the sidebar at (116, 565) on div.element-list.collapse.show li#item-2
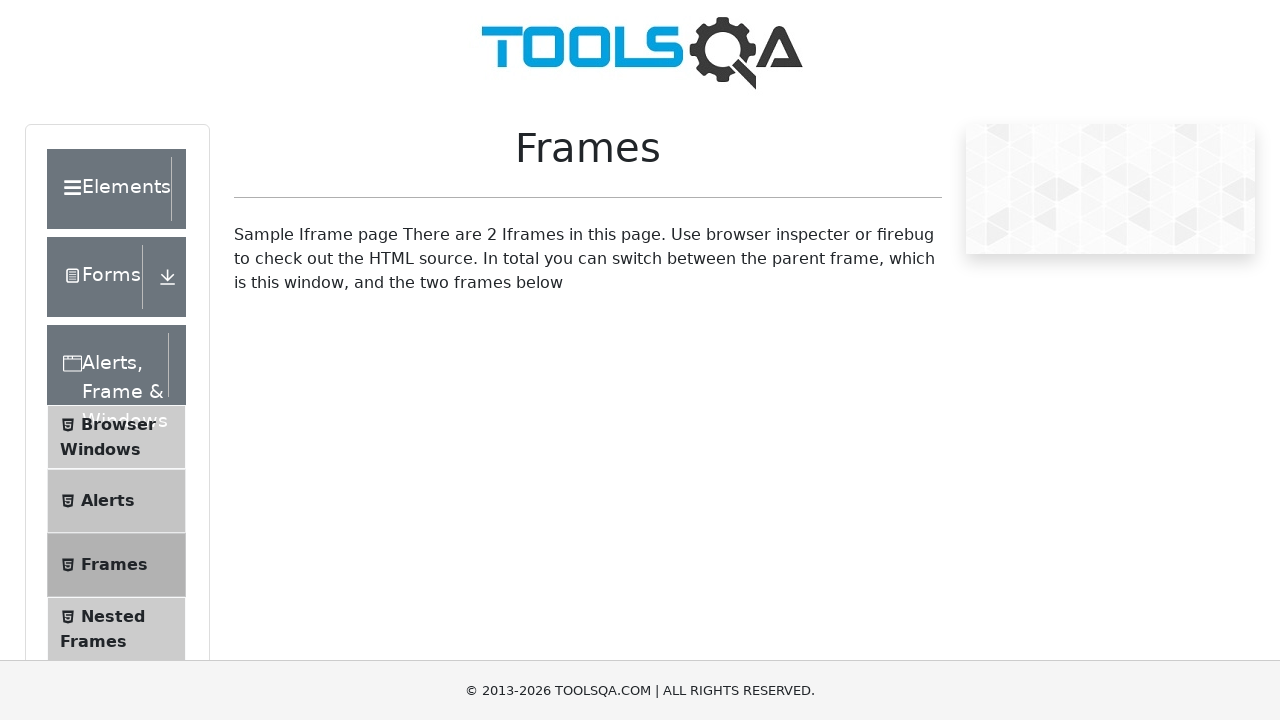

Waited for frames page to load
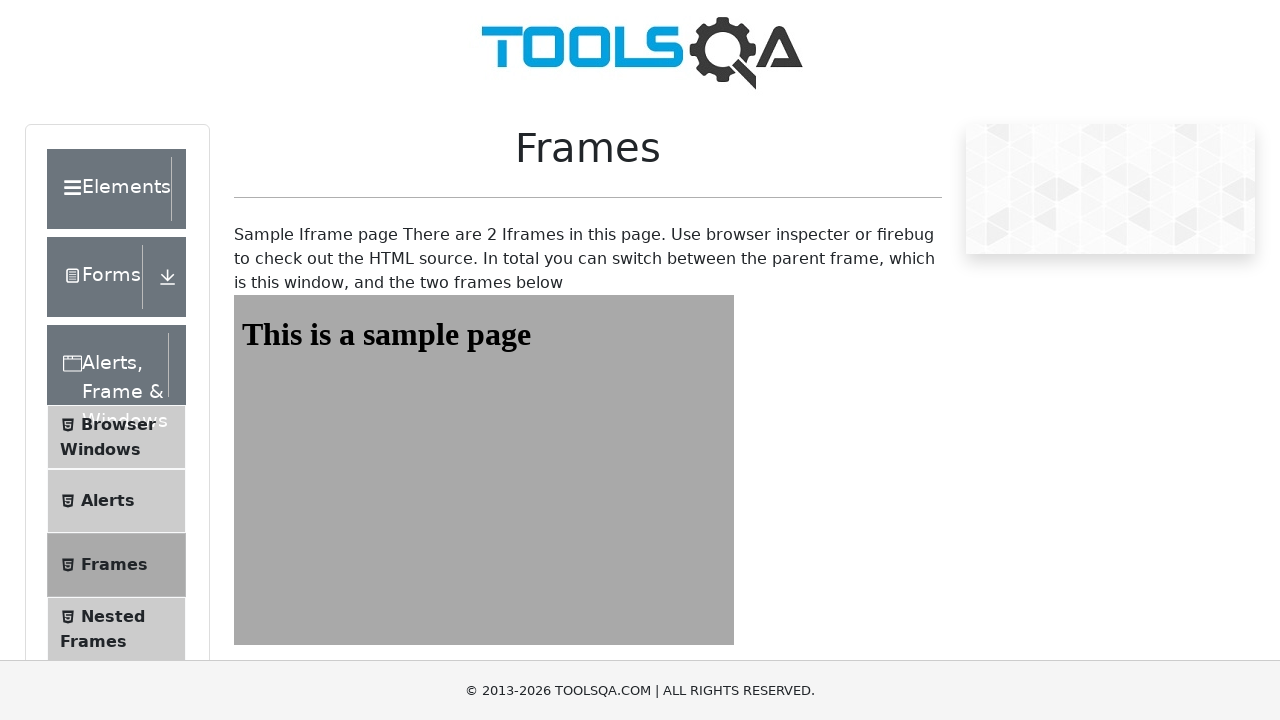

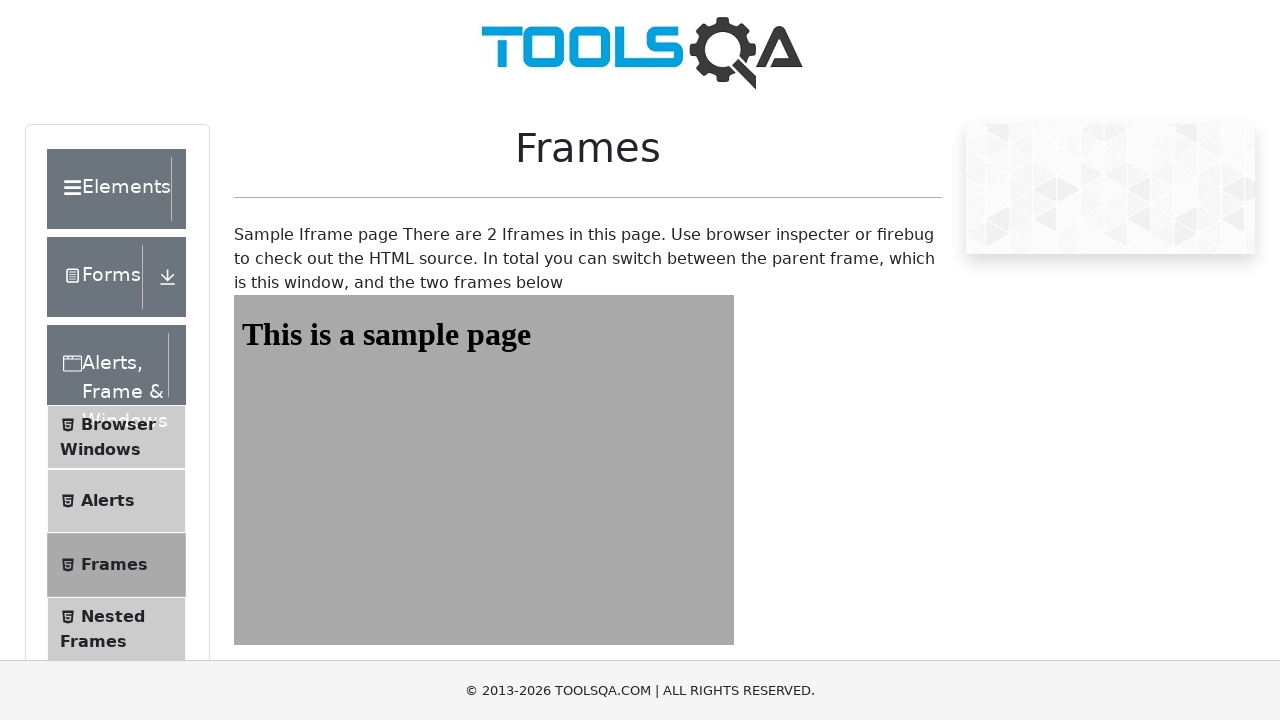